Tests checkbox functionality by locating all checkboxes in a form block and clicking any that are not already selected, effectively selecting all checkboxes.

Starting URL: http://echoecho.com/htmlforms09.htm

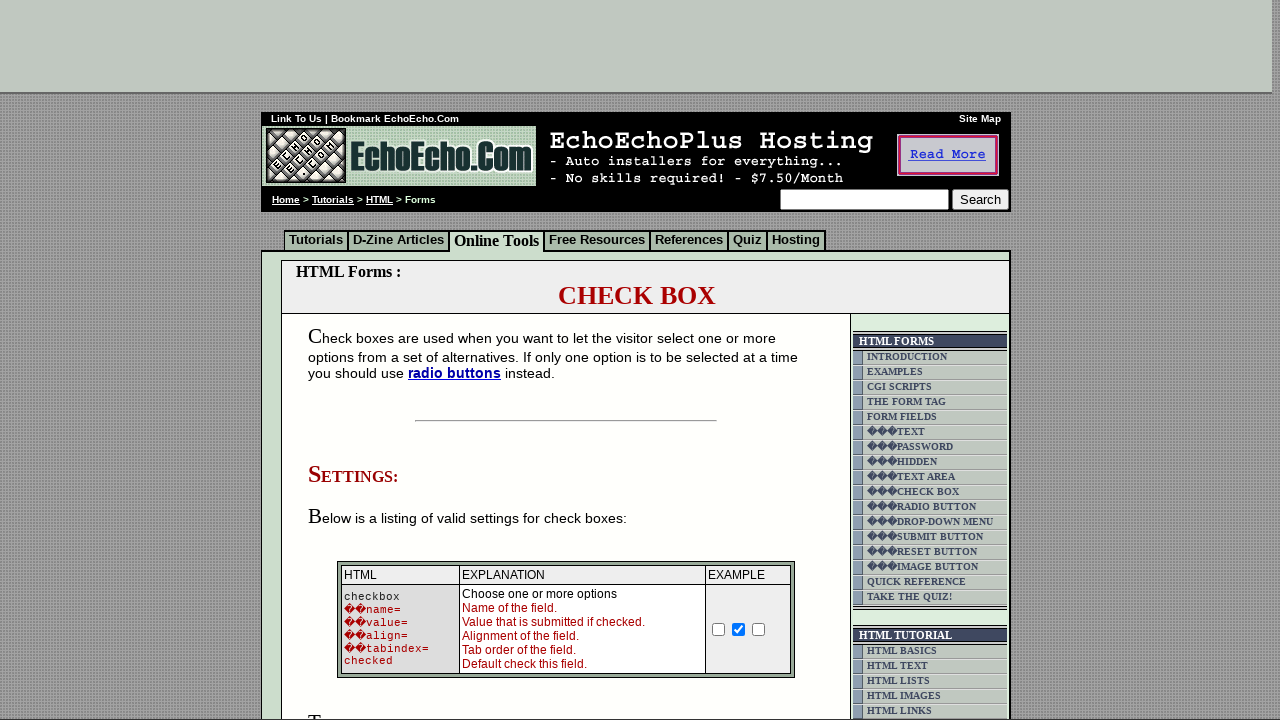

Waited for page to load (domcontentloaded)
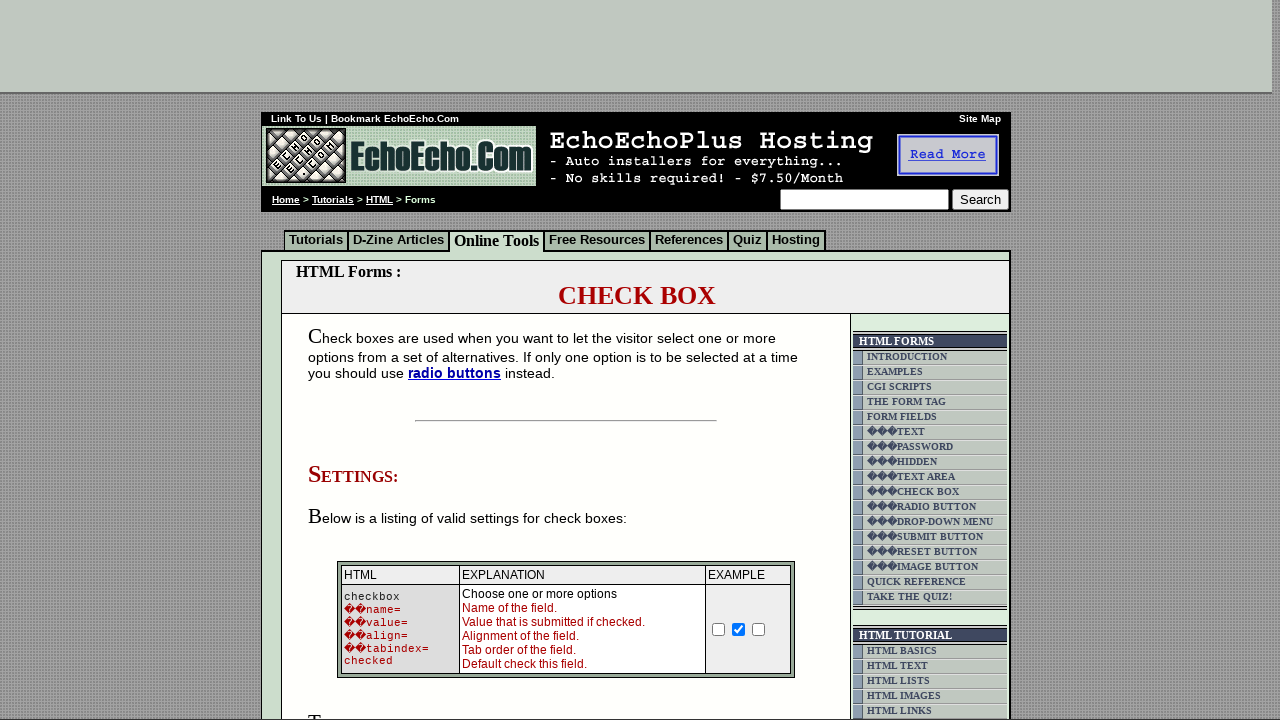

Located all checkboxes in form table
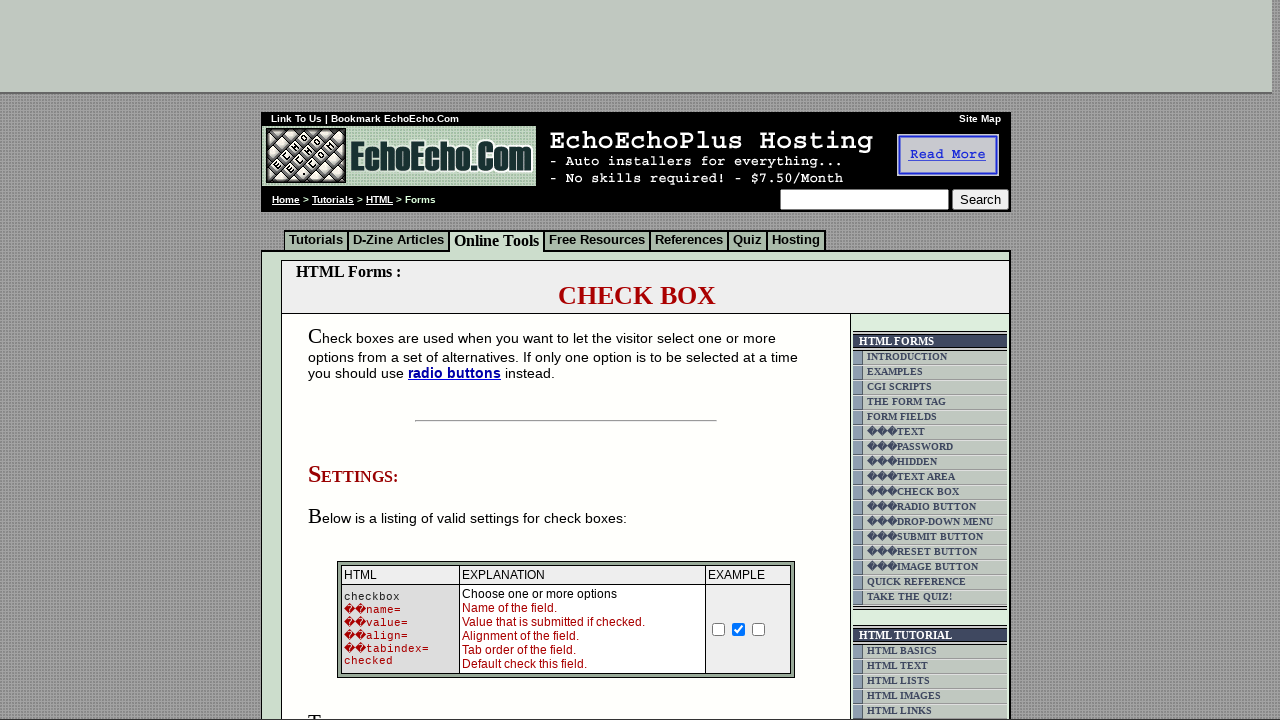

Found 6 checkboxes in the form
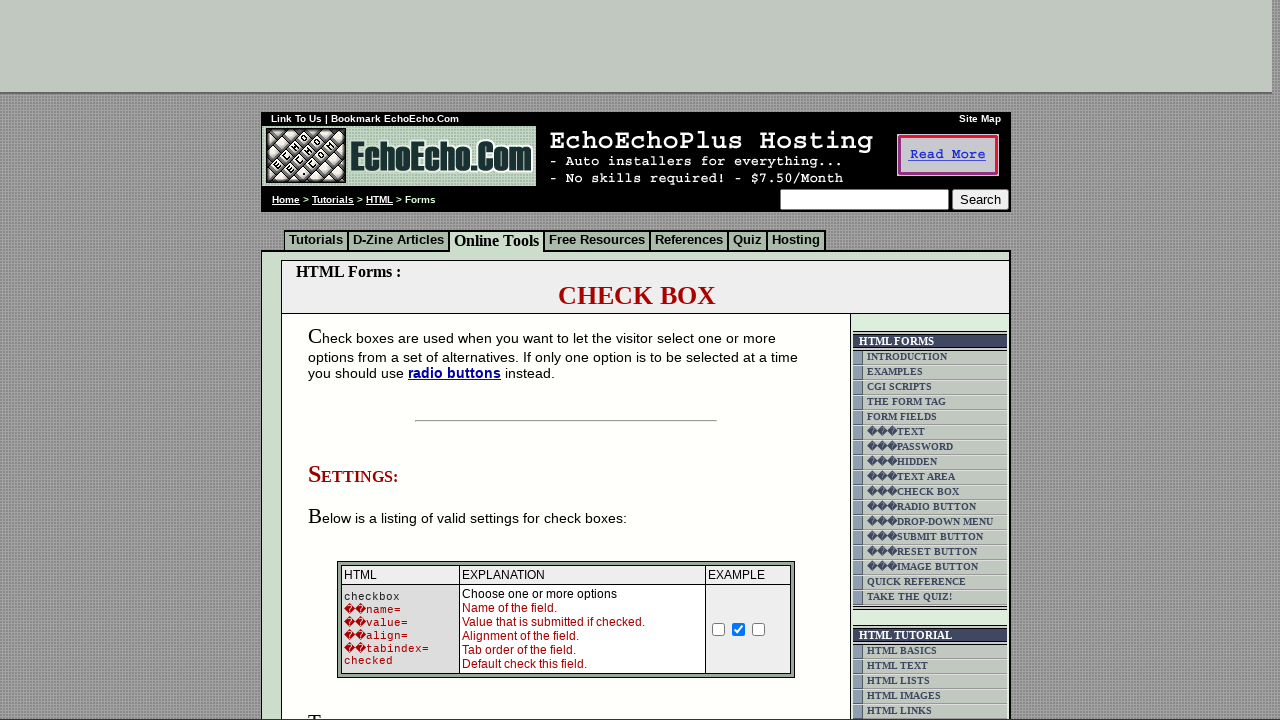

Clicked checkbox 1 to select it at (719, 629) on form table input[type='checkbox'] >> nth=0
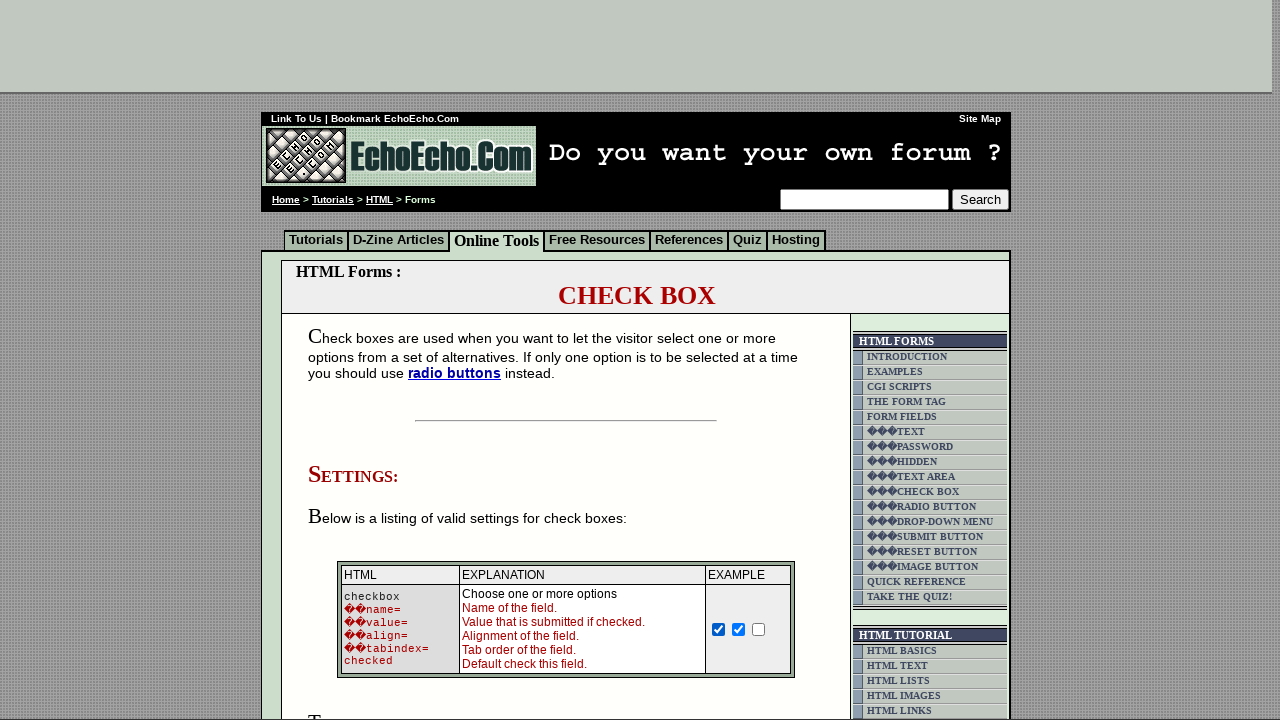

Clicked checkbox 3 to select it at (759, 629) on form table input[type='checkbox'] >> nth=2
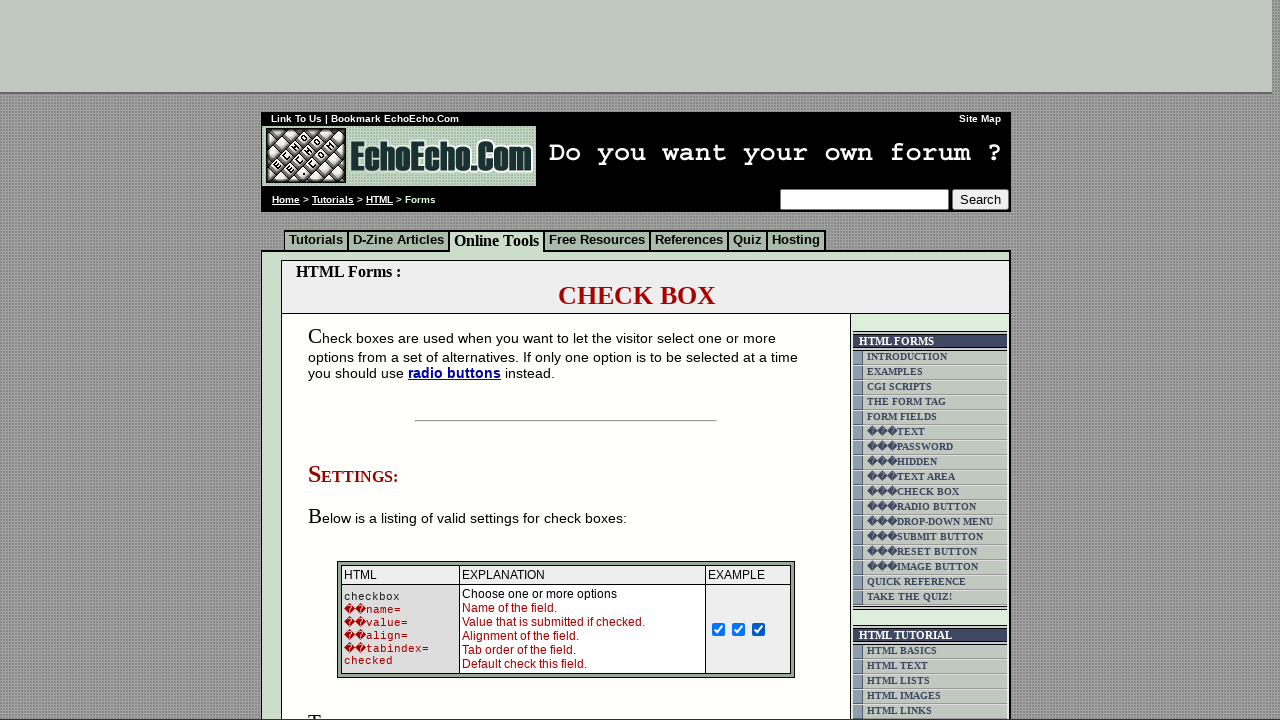

Clicked checkbox 4 to select it at (354, 360) on form table input[type='checkbox'] >> nth=3
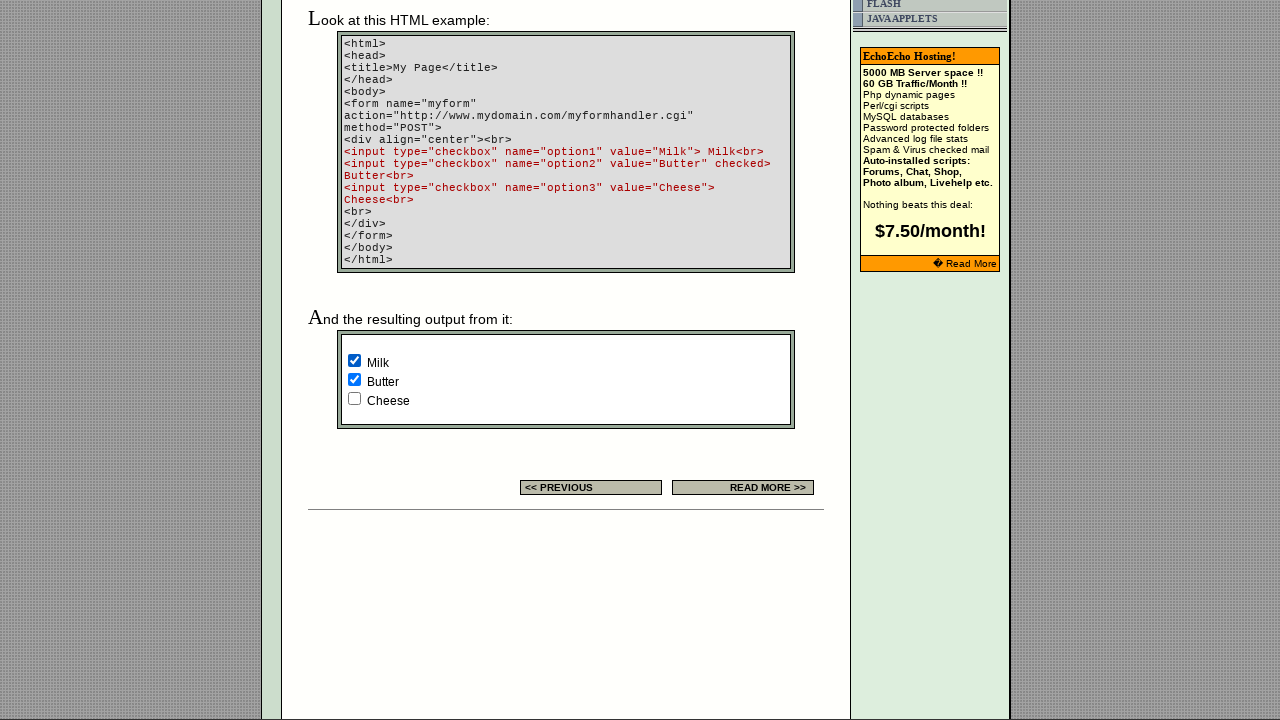

Clicked checkbox 6 to select it at (354, 398) on form table input[type='checkbox'] >> nth=5
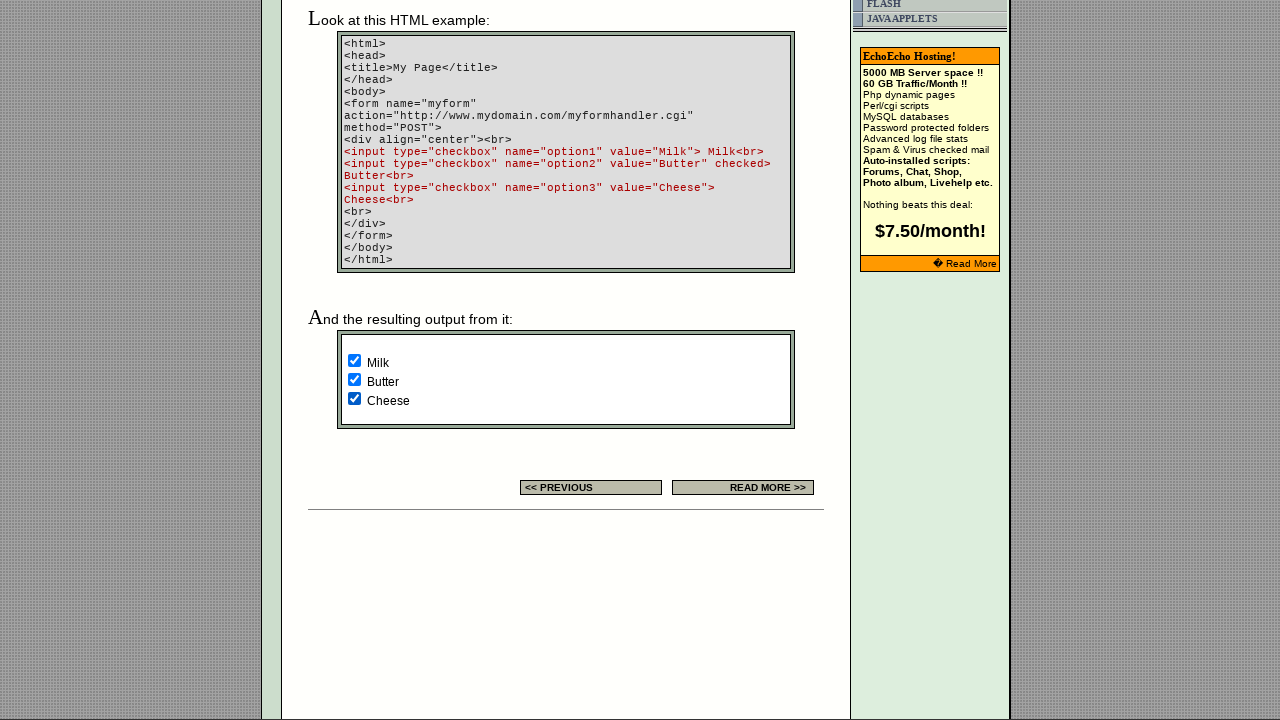

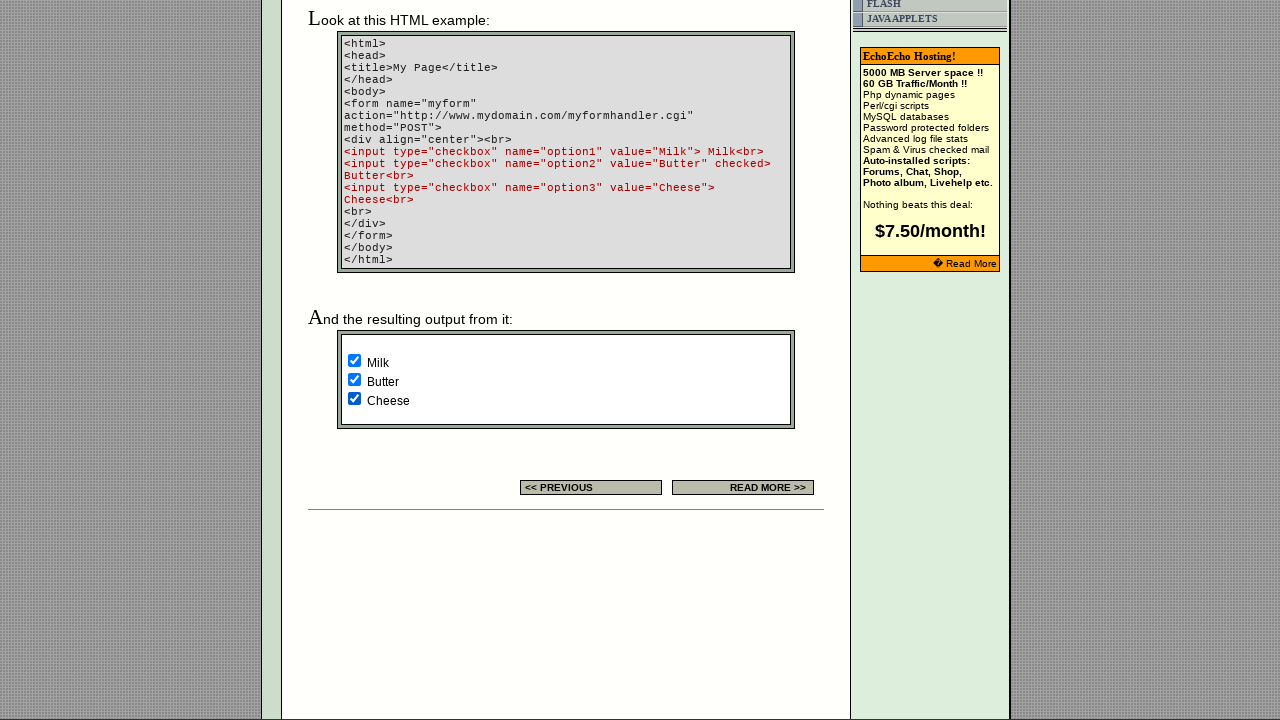